Fills out a practice form on DemoQA website including personal information, hobbies, address, and location details, then submits the form and verifies the confirmation message

Starting URL: https://demoqa.com/automation-practice-form

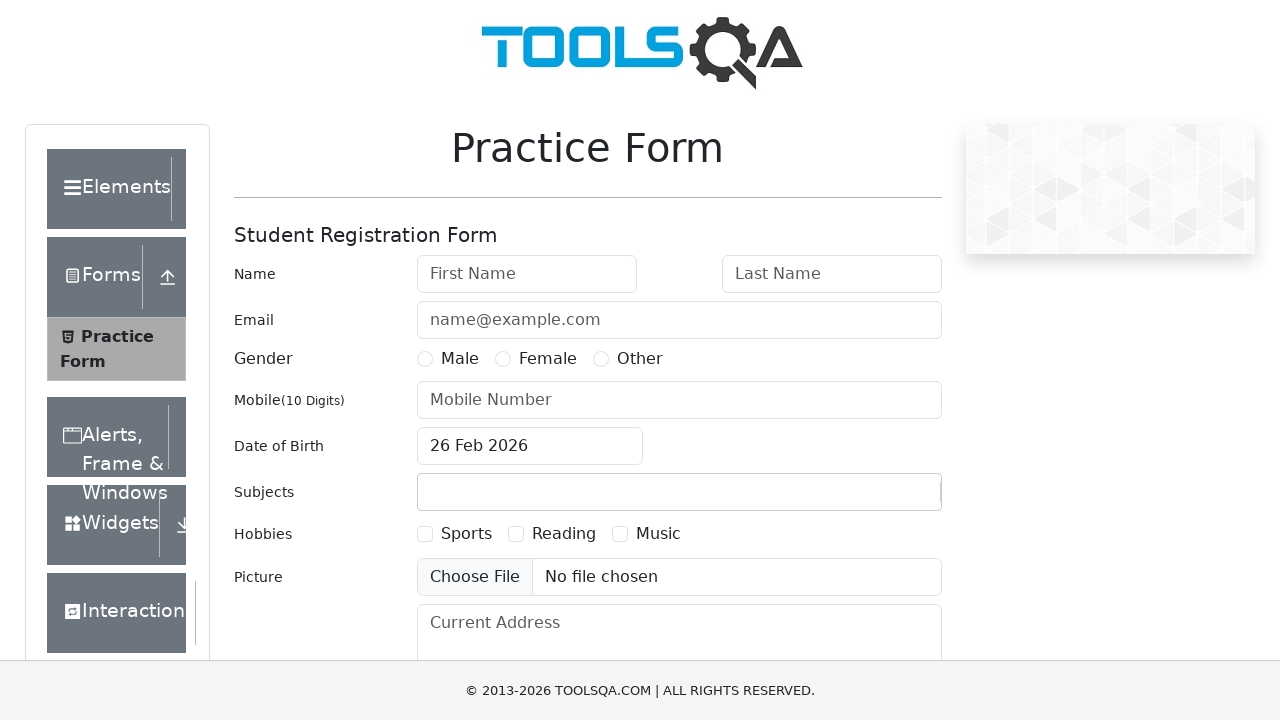

Zoomed out page to 0.9 scale for better form visibility
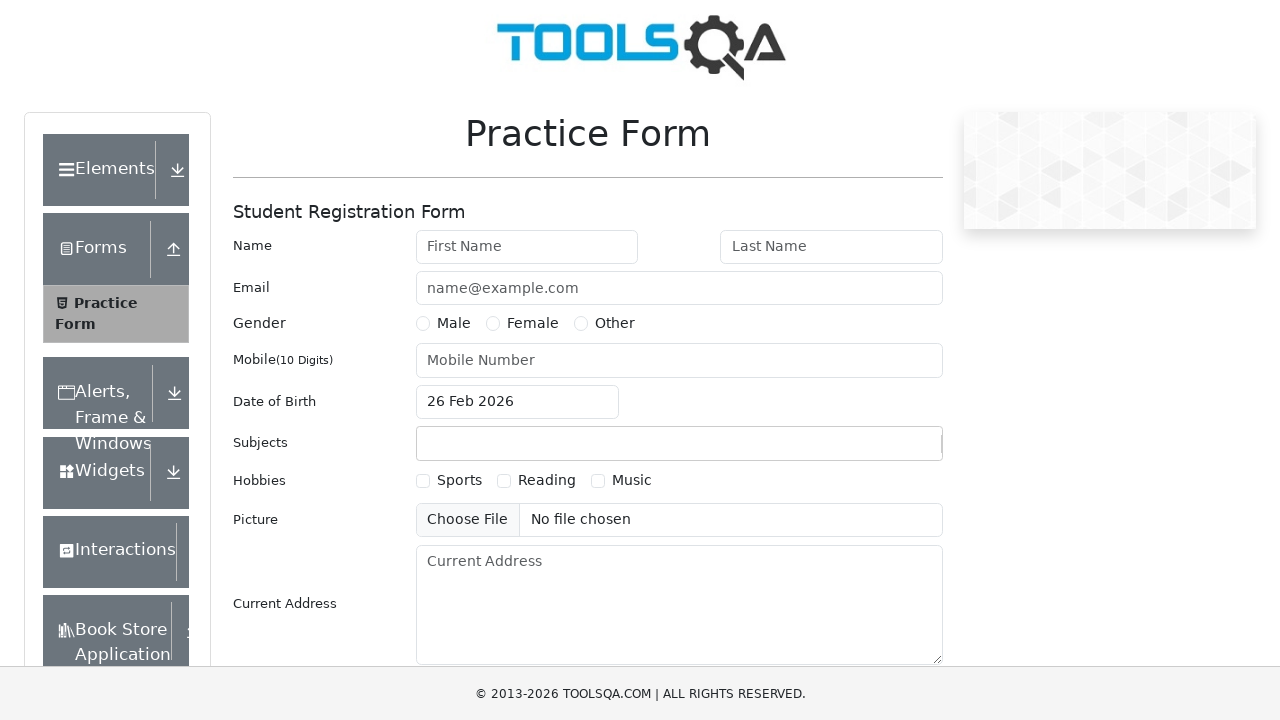

Filled first name field with 'John' on #firstName
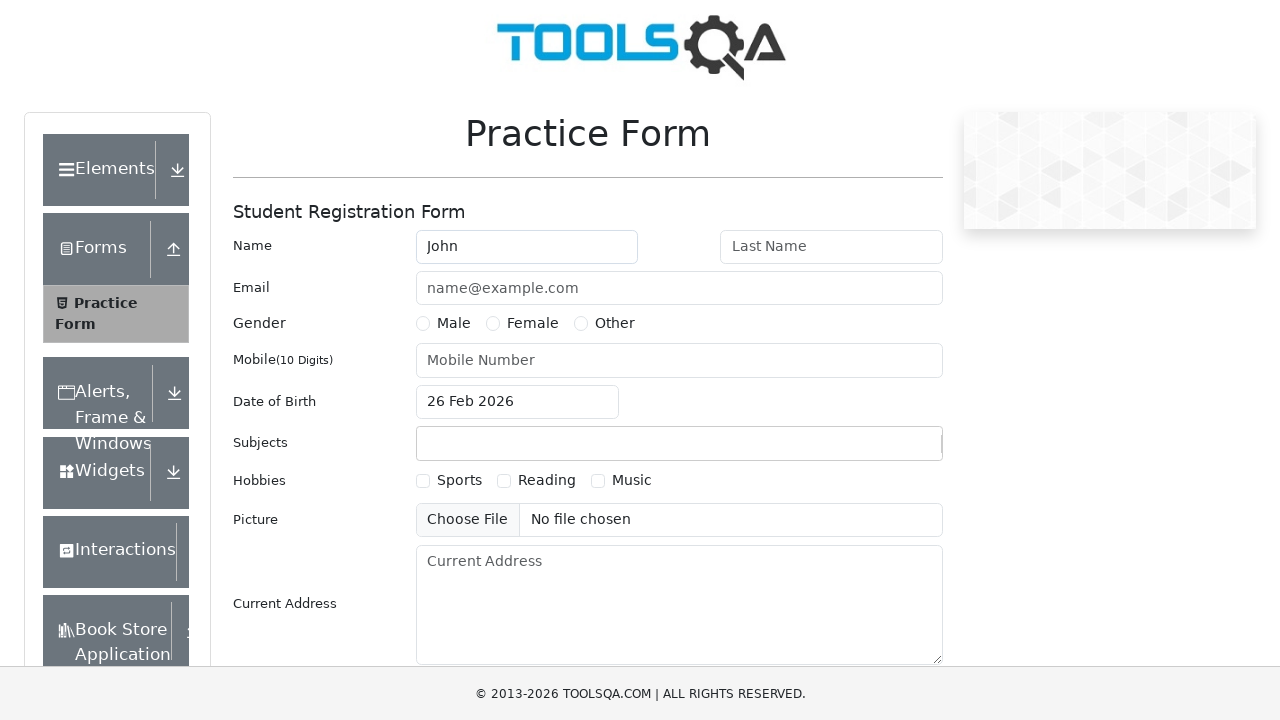

Filled last name field with 'Doe' on #lastName
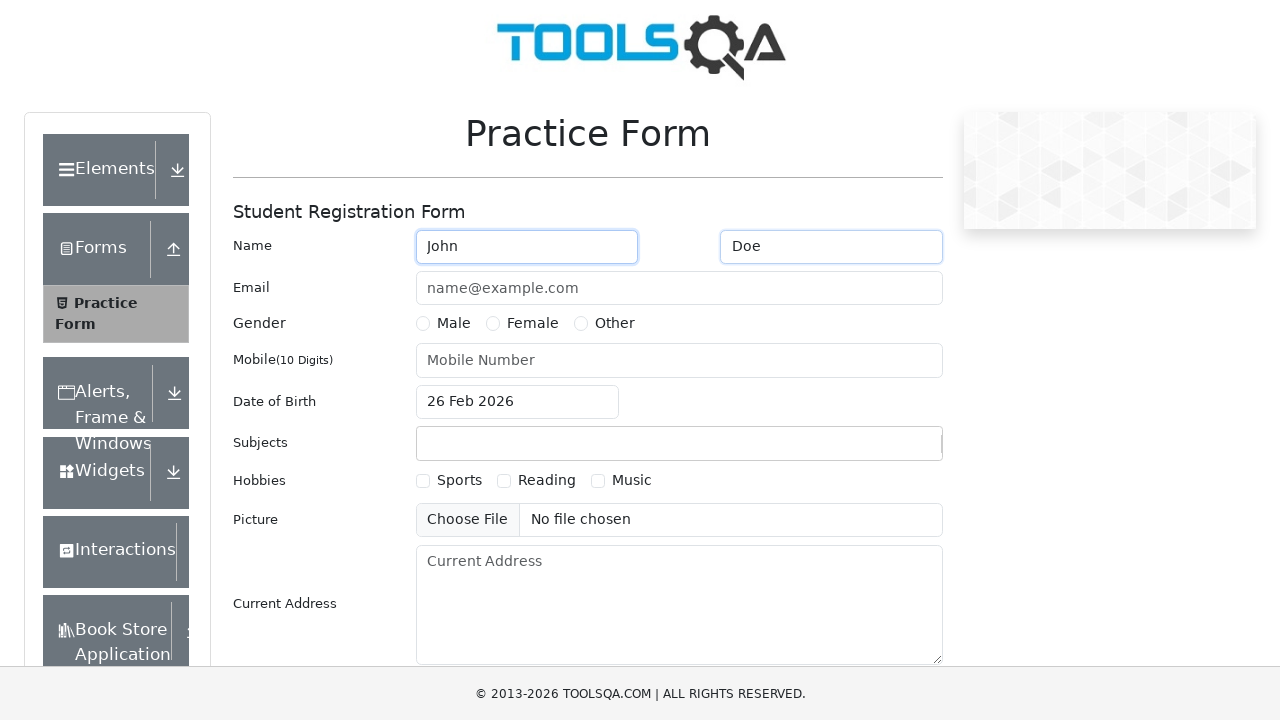

Filled email field with 'jdoe@gmail.com' on #userEmail
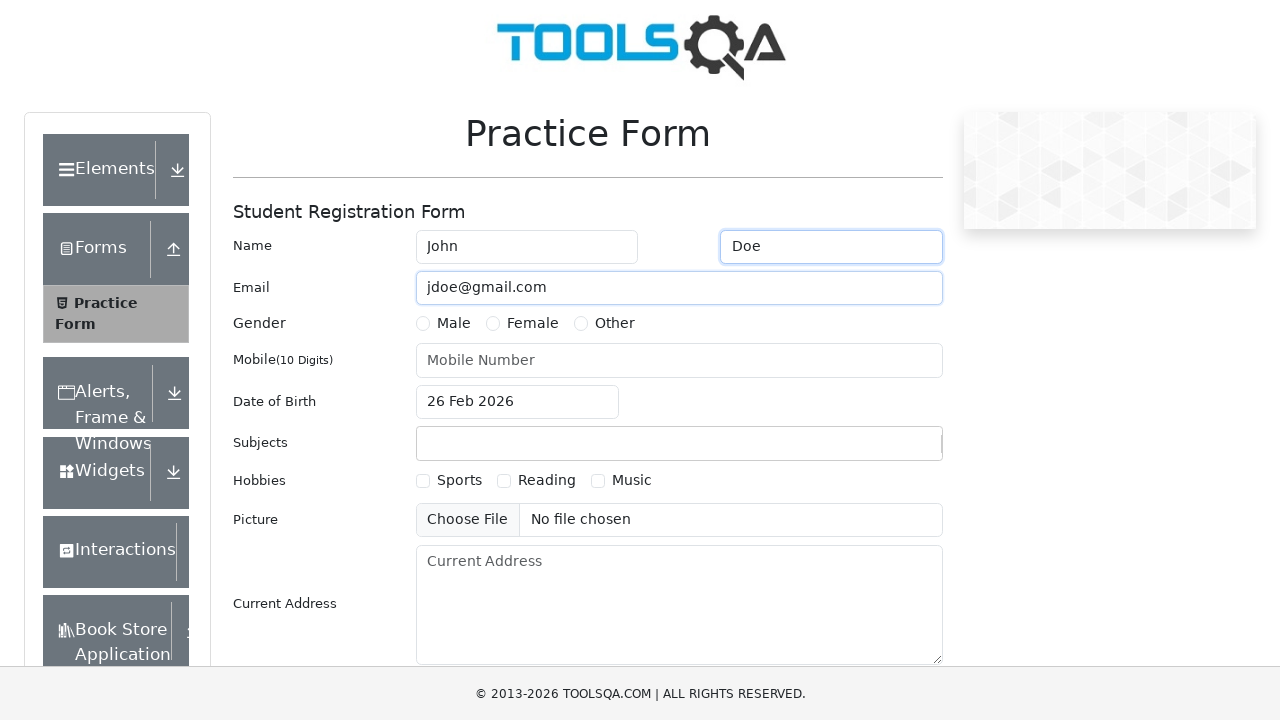

Selected Male gender radio button at (443, 323) on xpath=//input[@id='gender-radio-1']/..
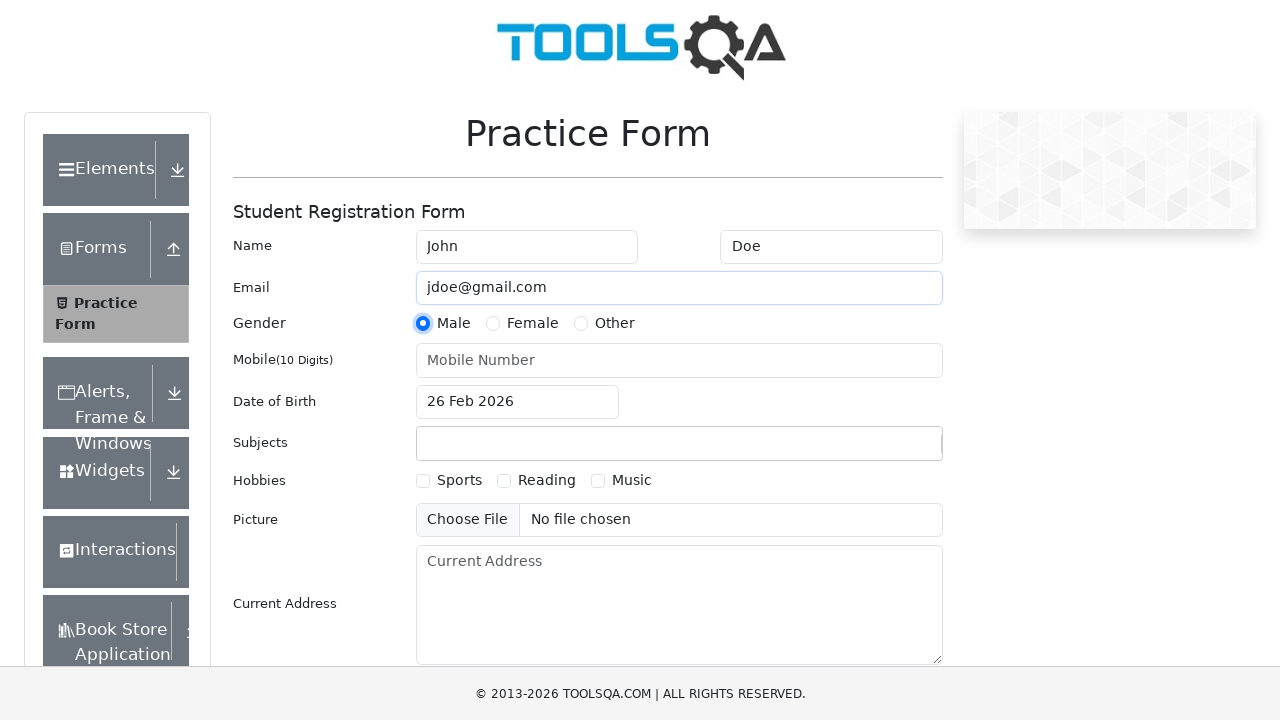

Filled mobile number field with '9876543210' on #userNumber
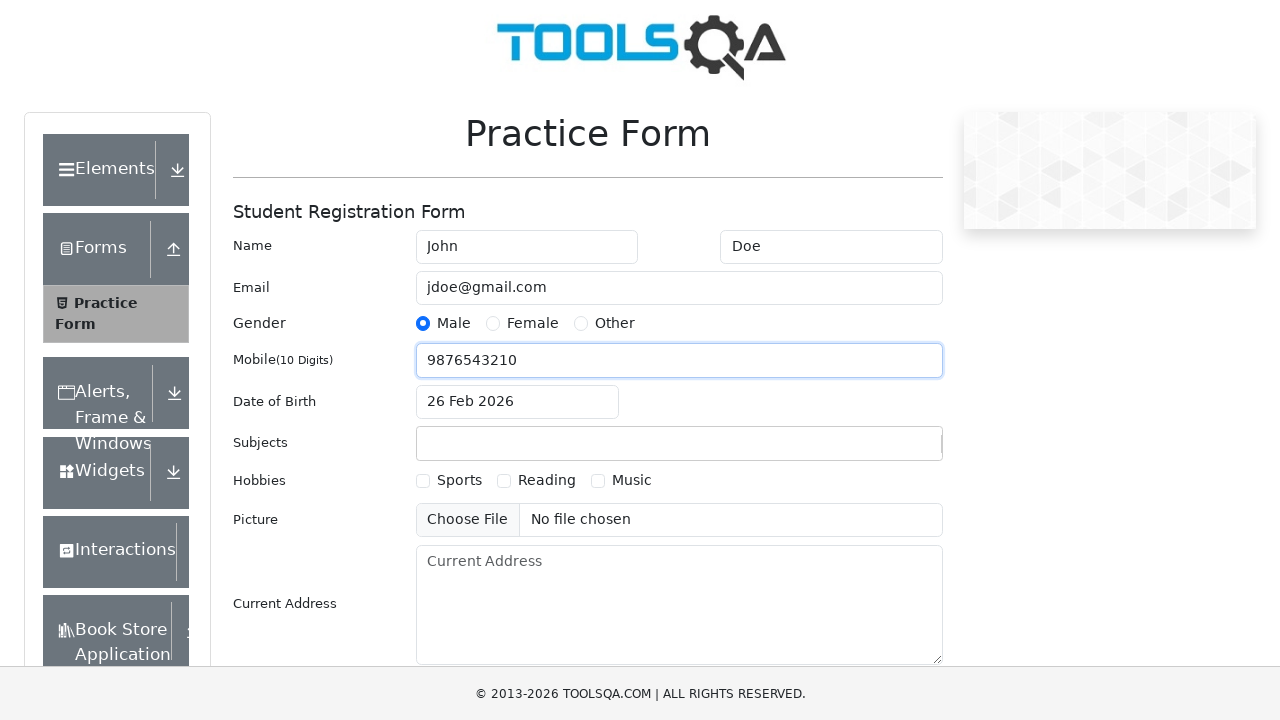

Selected Sports hobby checkbox at (449, 481) on xpath=//*[@id='hobbies-checkbox-1']/..
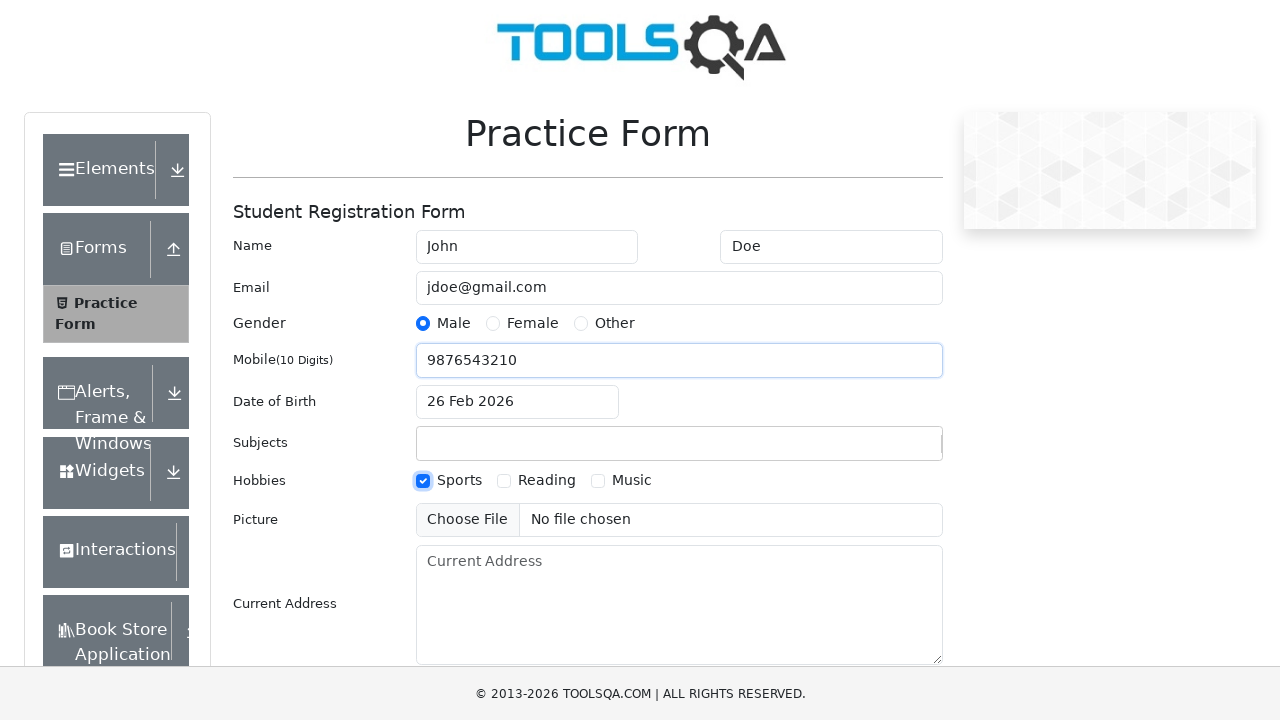

Selected Reading hobby checkbox at (536, 481) on xpath=//*[@id='hobbies-checkbox-2']/..
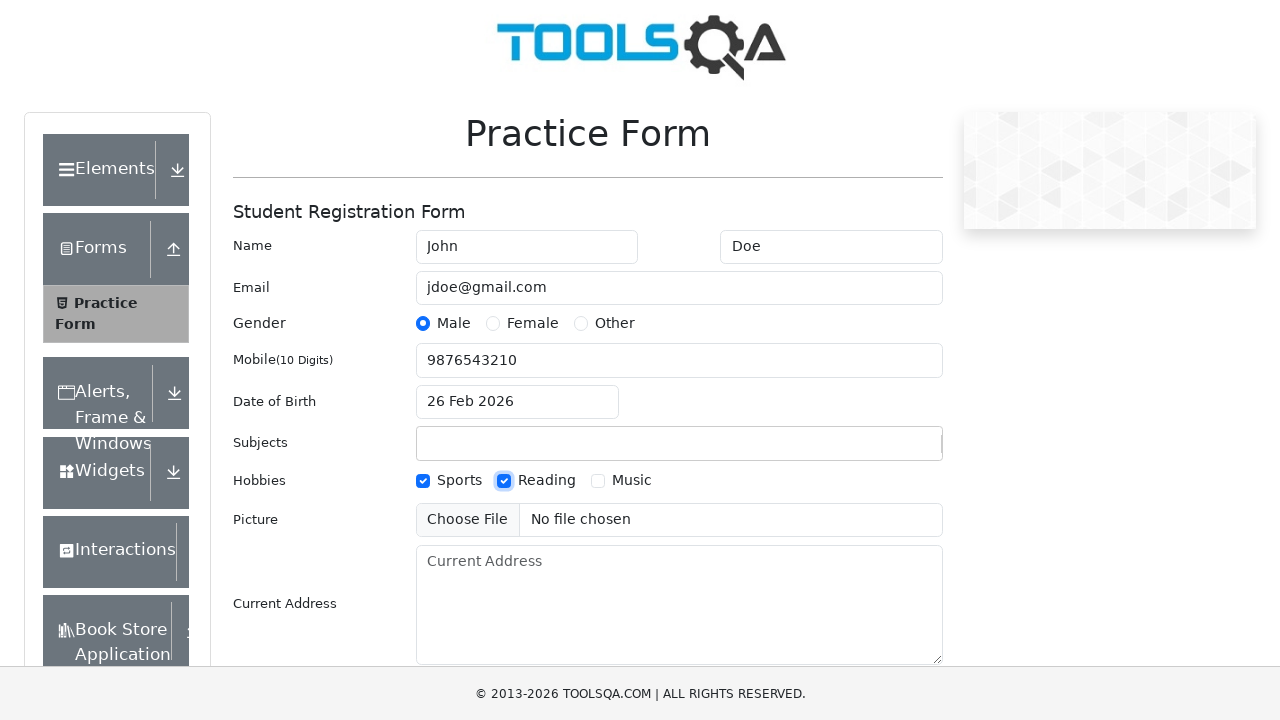

Filled current address field with '2906 Shell Road, 12224' on #currentAddress
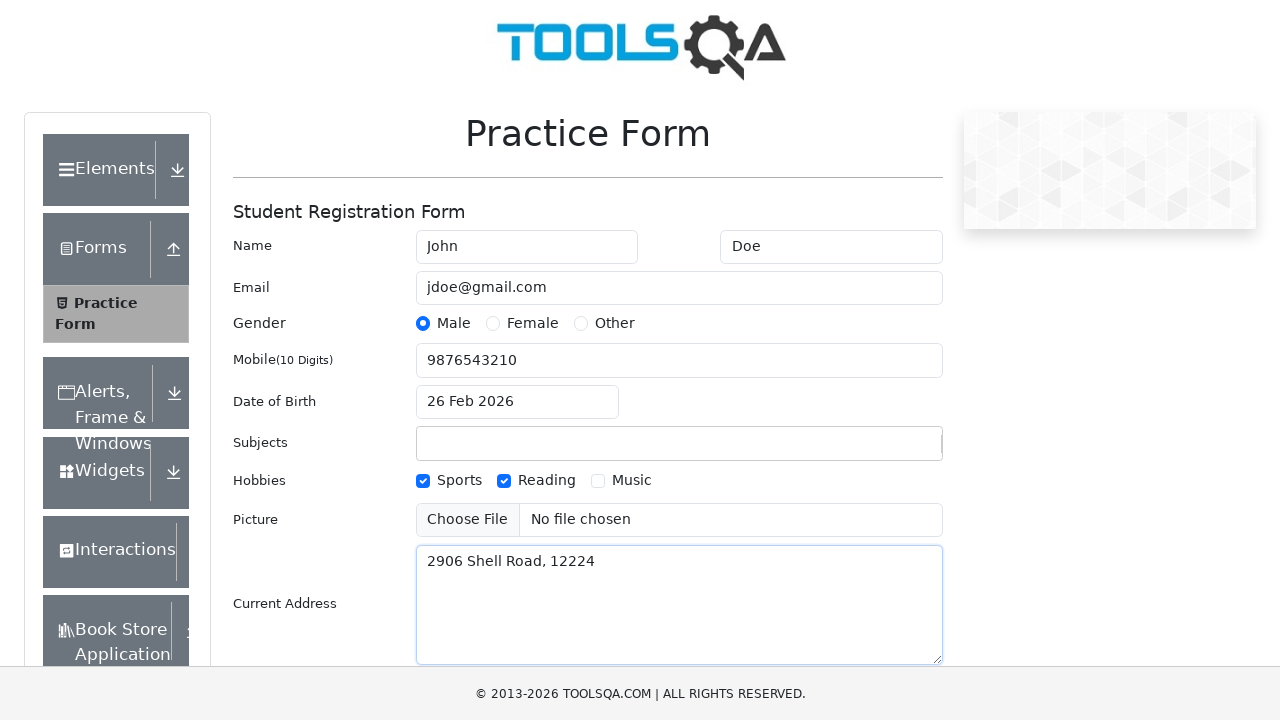

Filled state dropdown input with 'NCR' on #react-select-3-input
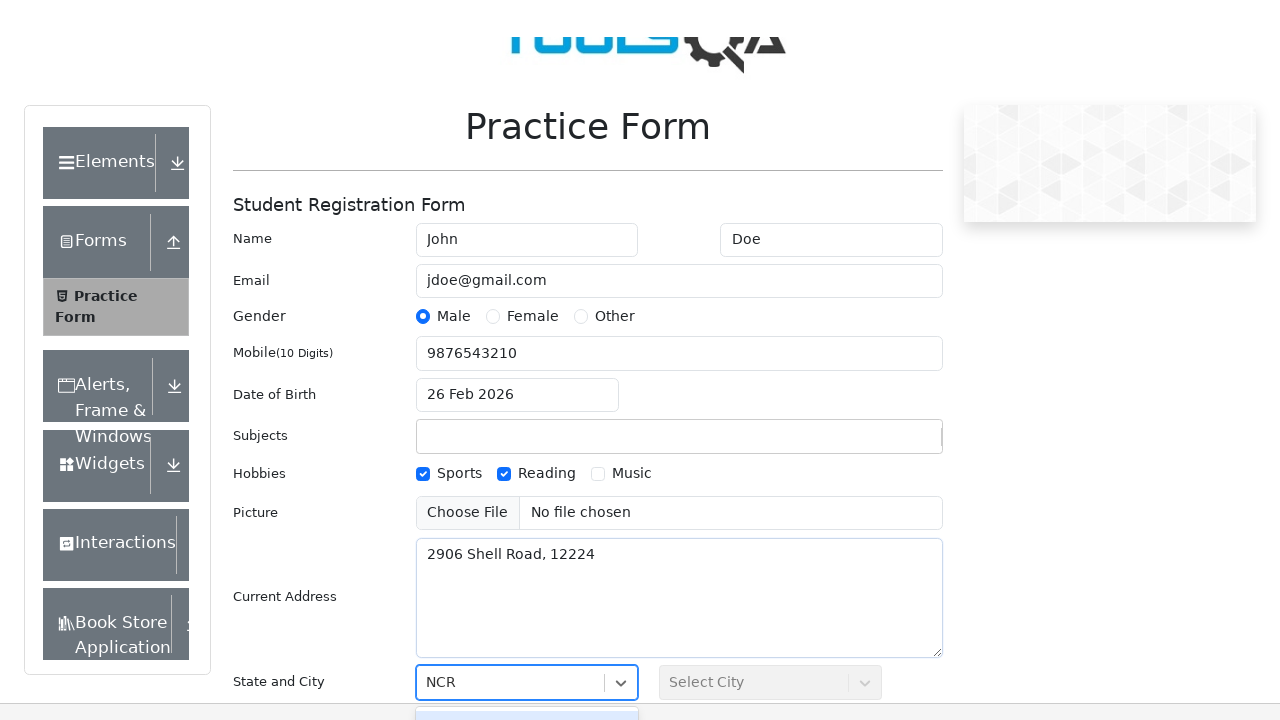

Pressed Tab to confirm state selection on #react-select-3-input
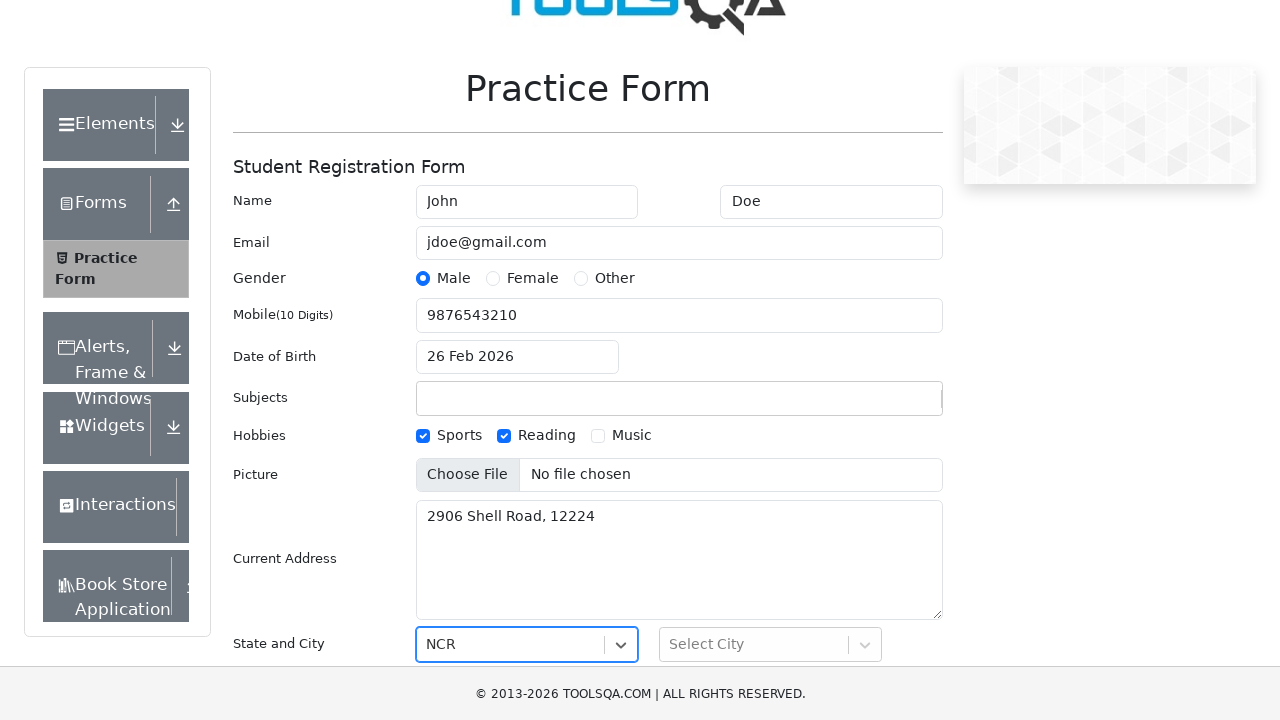

Waited 2 seconds for city dropdown to load
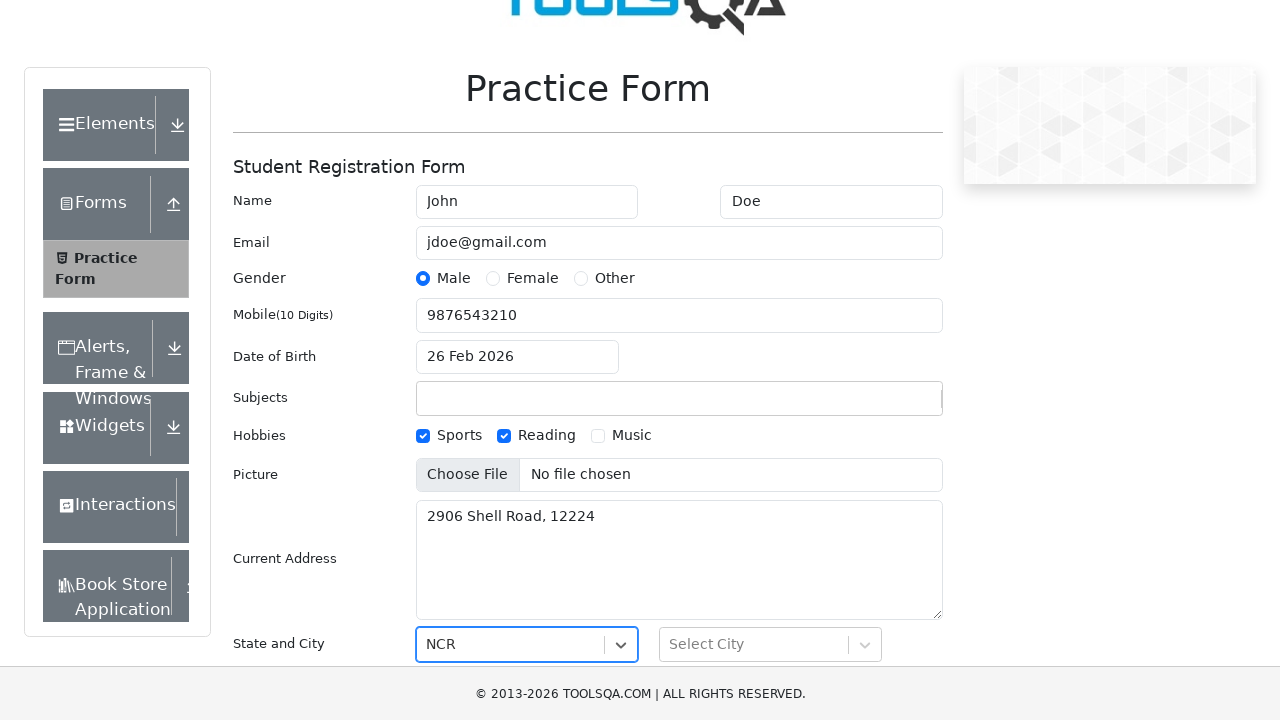

Filled city dropdown input with 'Delhi' on #react-select-4-input
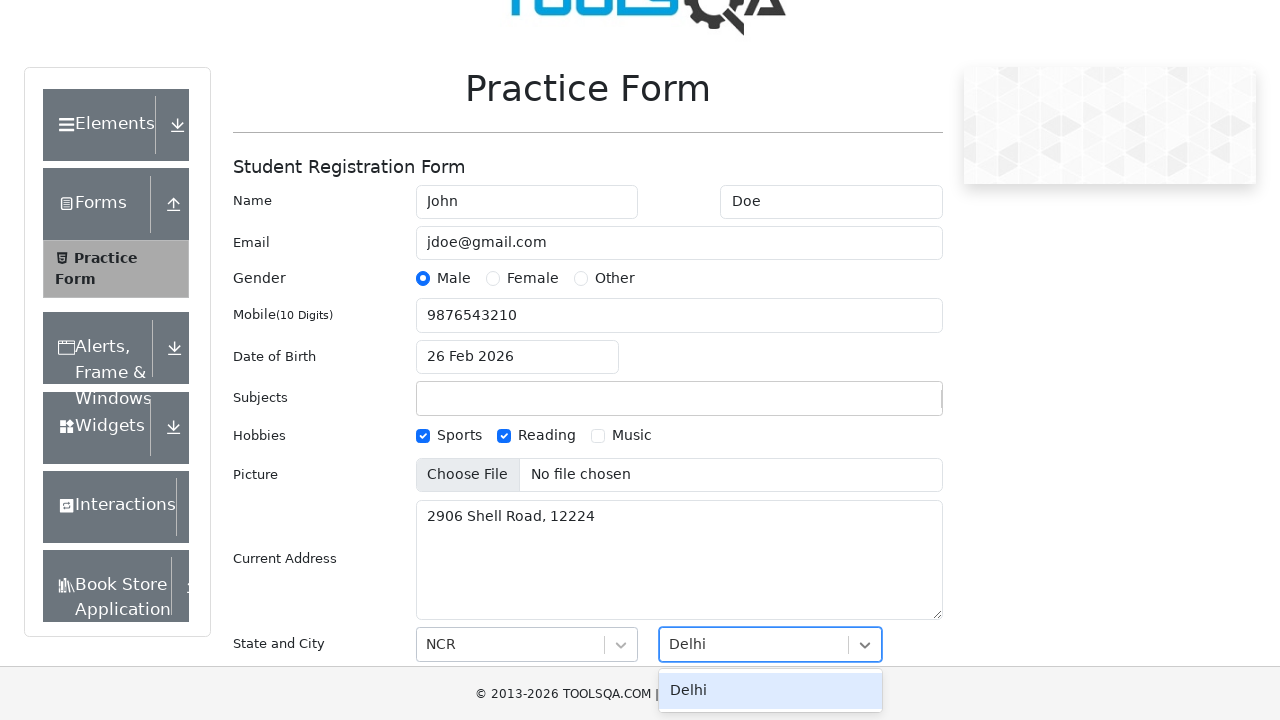

Pressed Tab to confirm city selection on #react-select-4-input
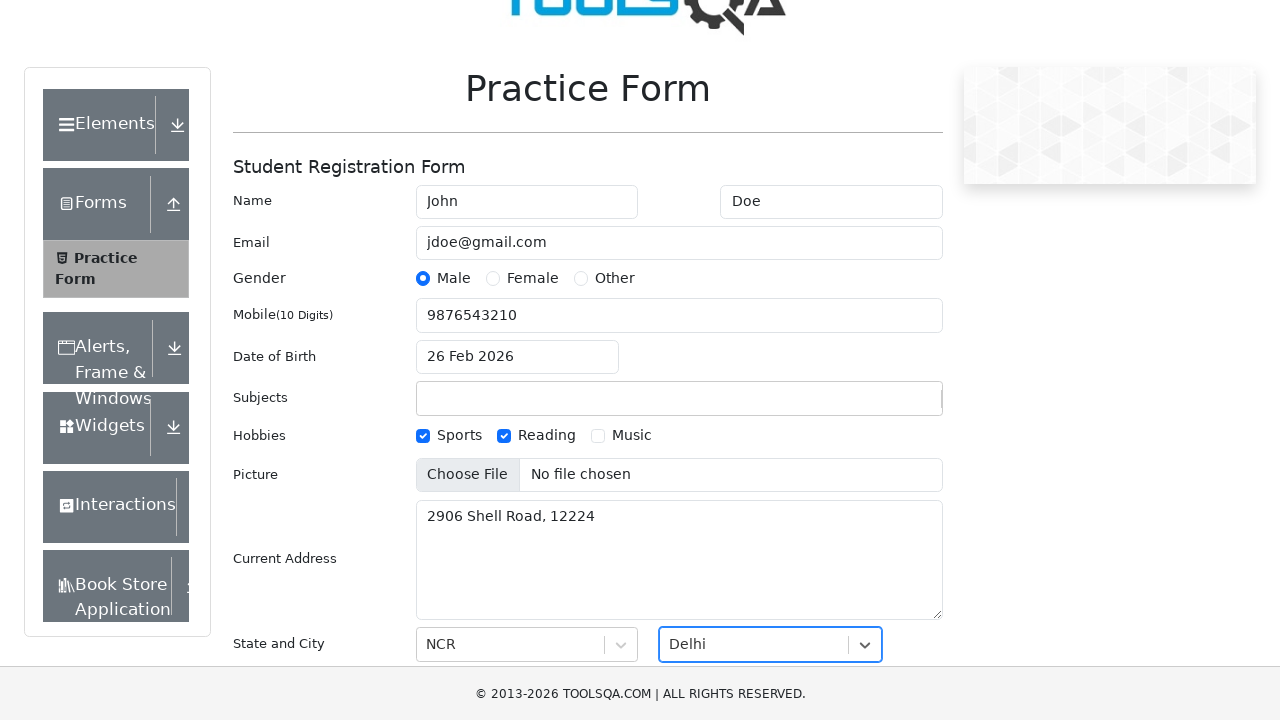

Clicked submit button to submit the form at (879, 521) on #submit
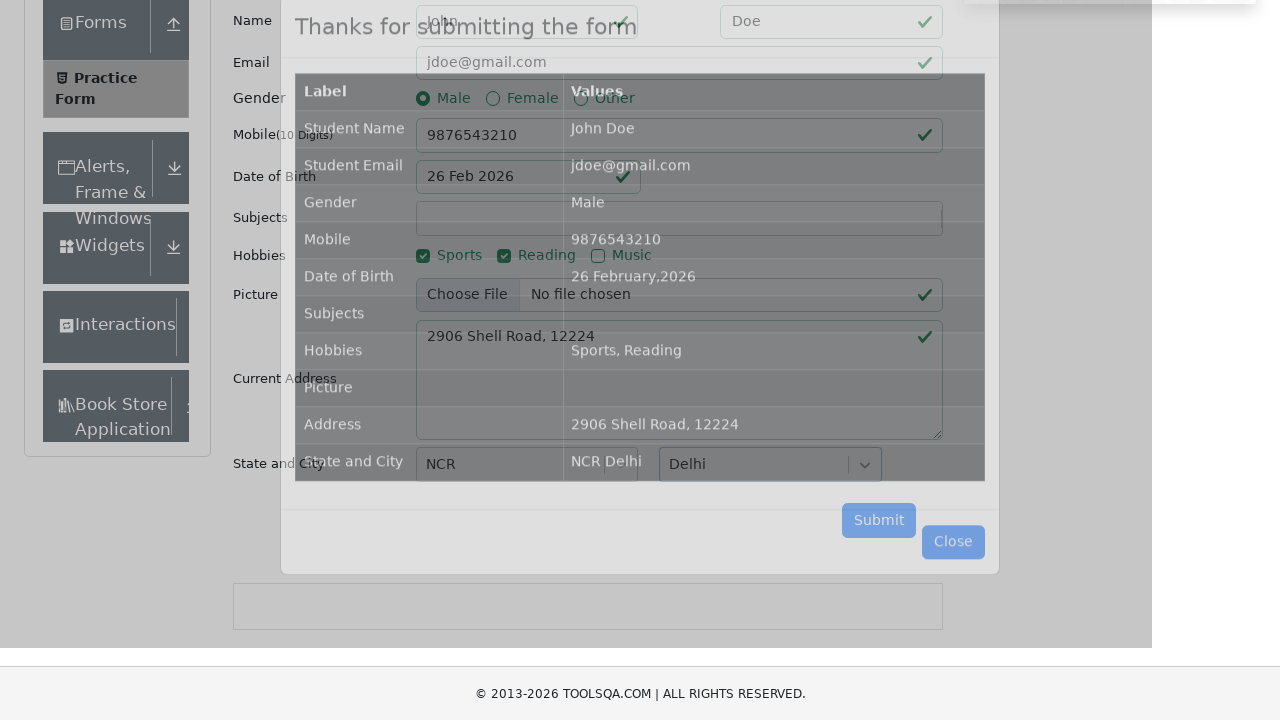

Confirmation modal appeared with submission details
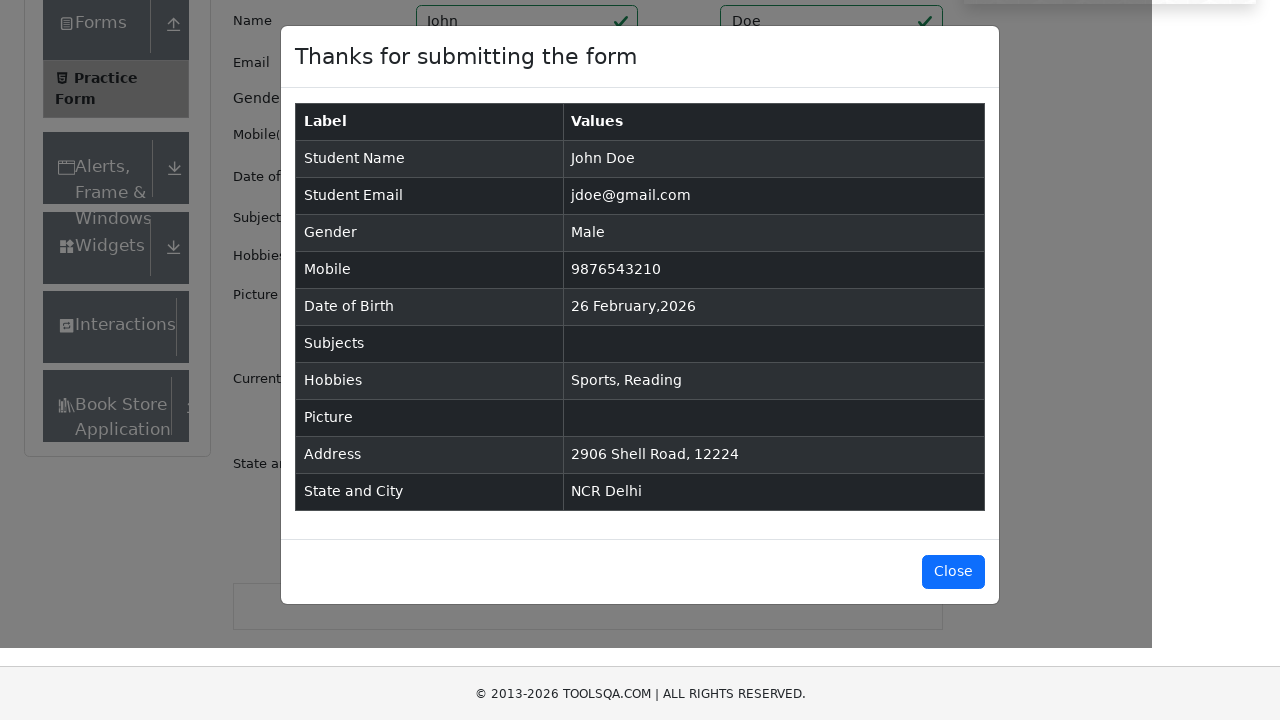

Closed the confirmation modal at (953, 572) on #closeLargeModal
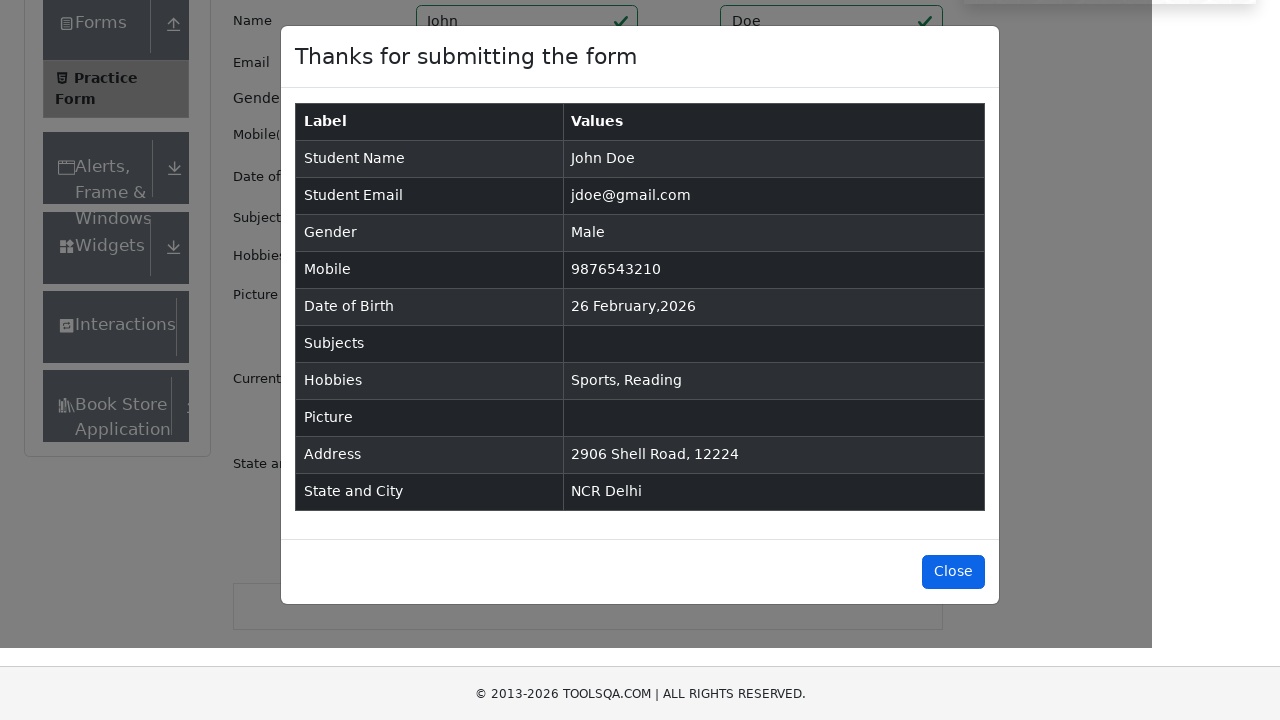

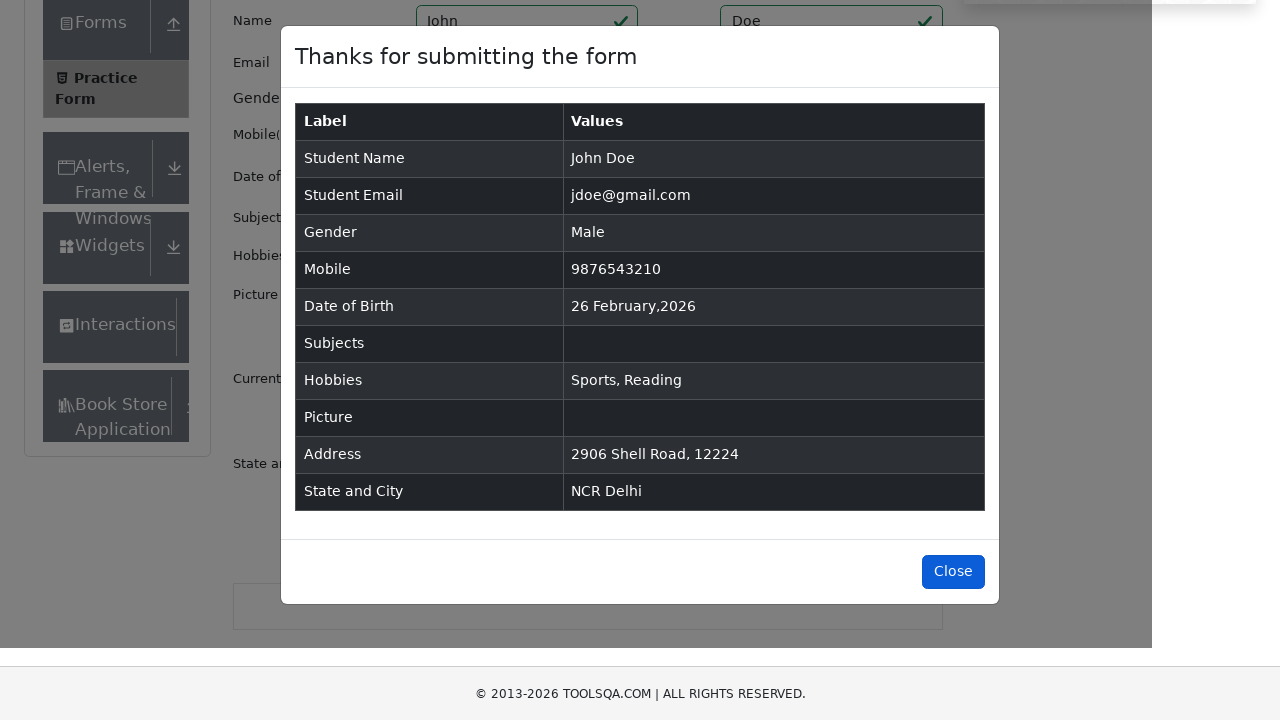